Tests A/B test opt-out by visiting the page, checking if in A/B test group, adding an opt-out cookie, refreshing, and verifying the page shows "No A/B Test"

Starting URL: http://the-internet.herokuapp.com/abtest

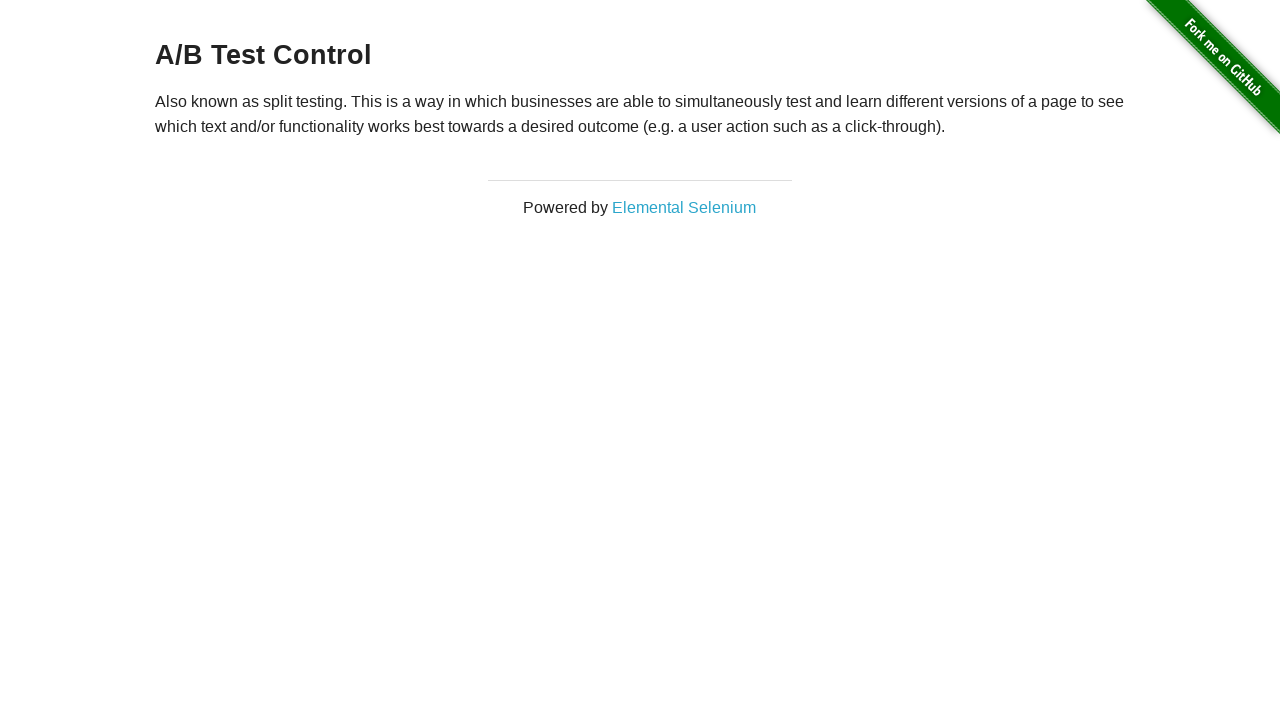

Located the h3 heading element
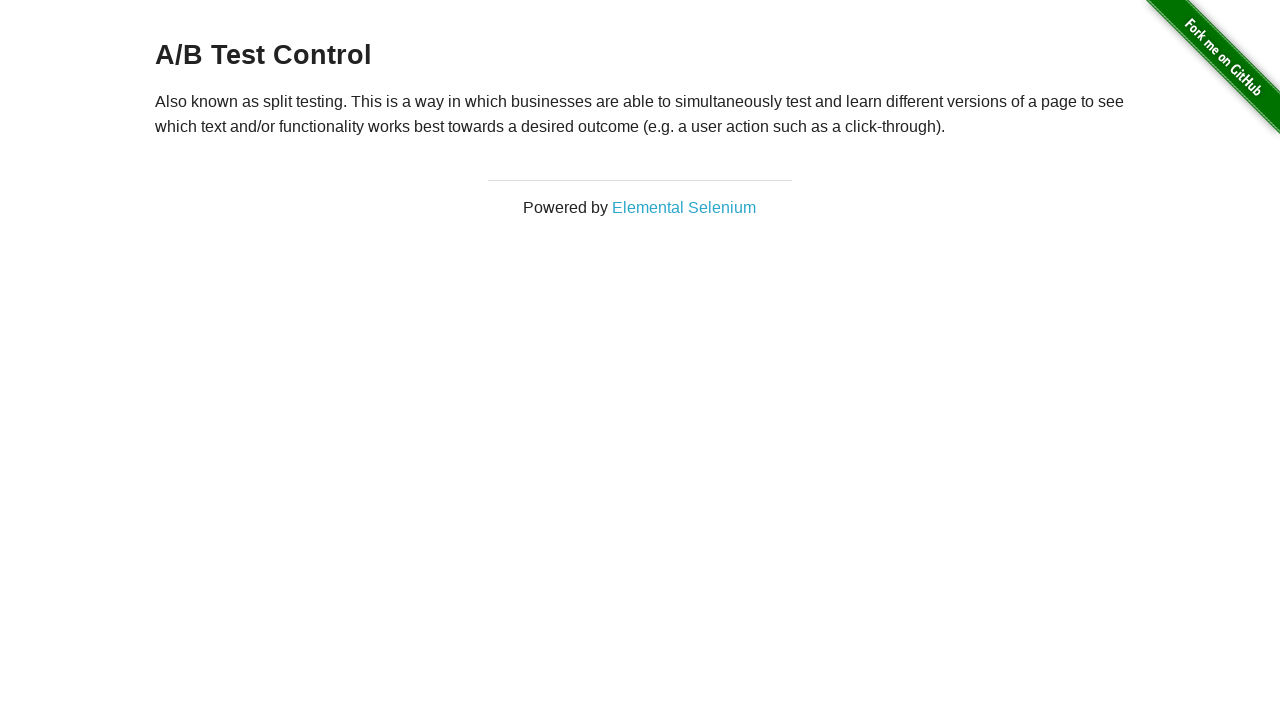

Retrieved heading text: A/B Test Control
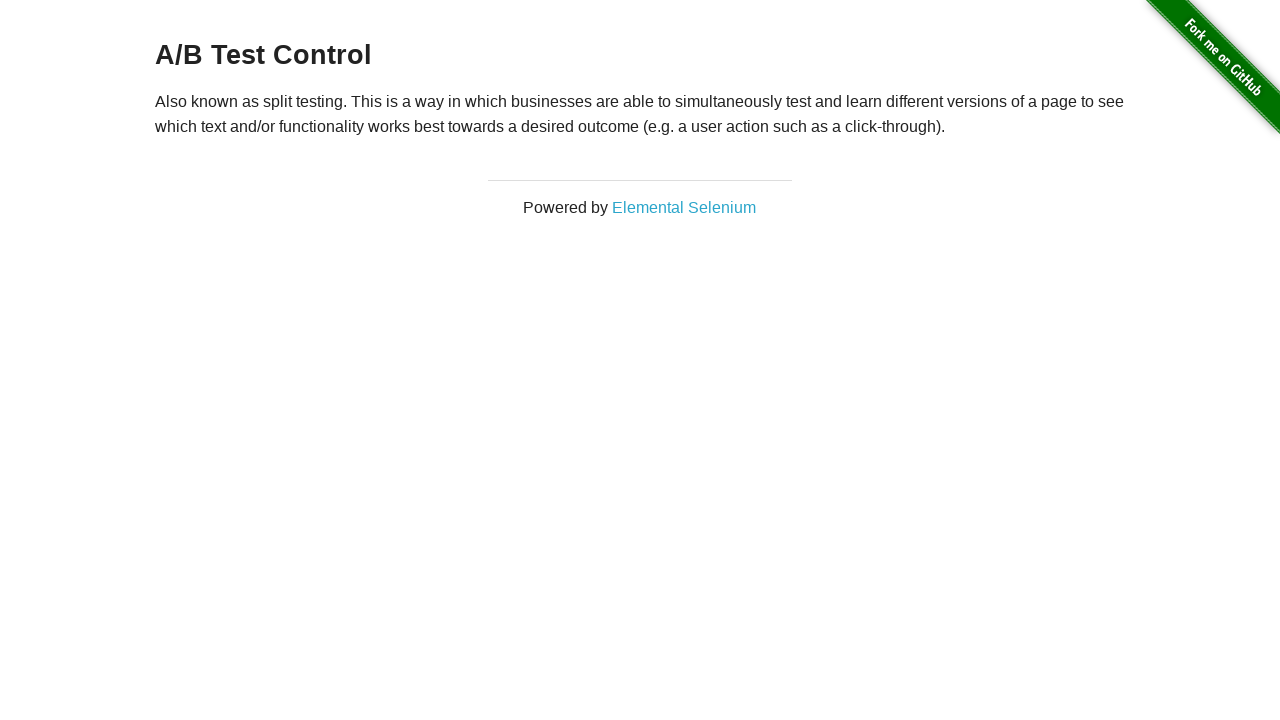

Added optimizelyOptOut cookie to opt out of A/B test
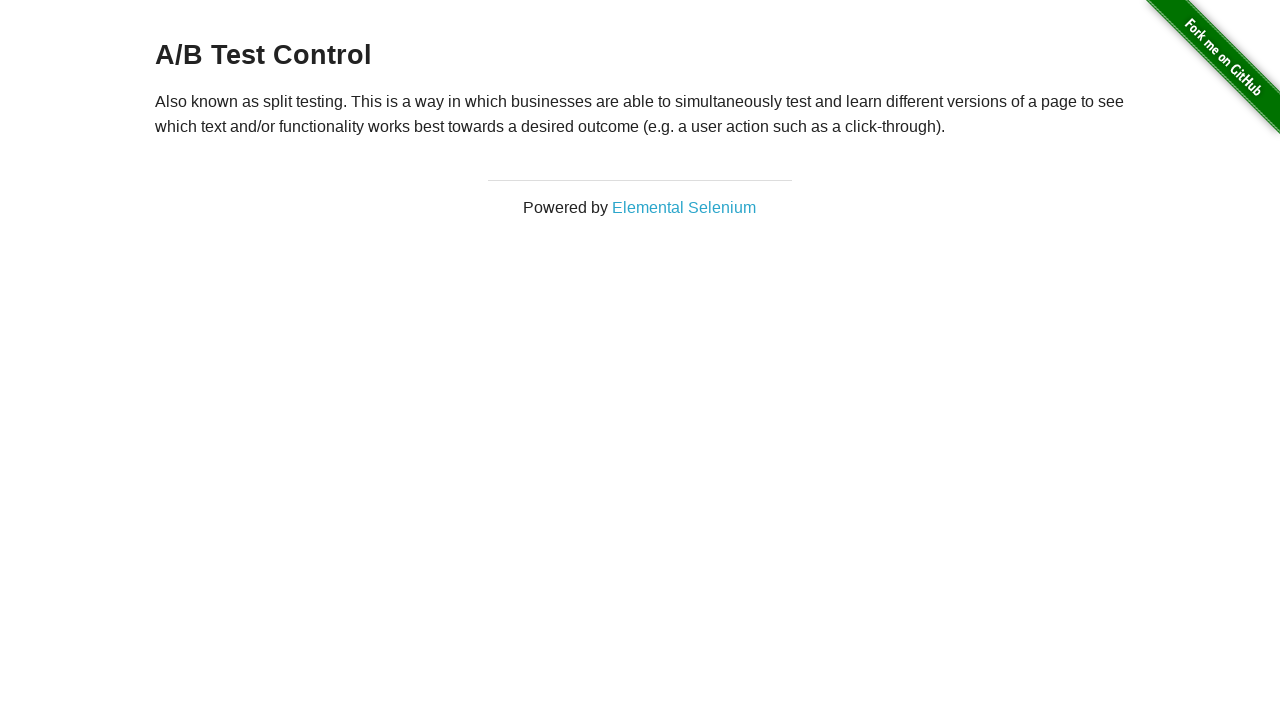

Reloaded page after adding opt-out cookie
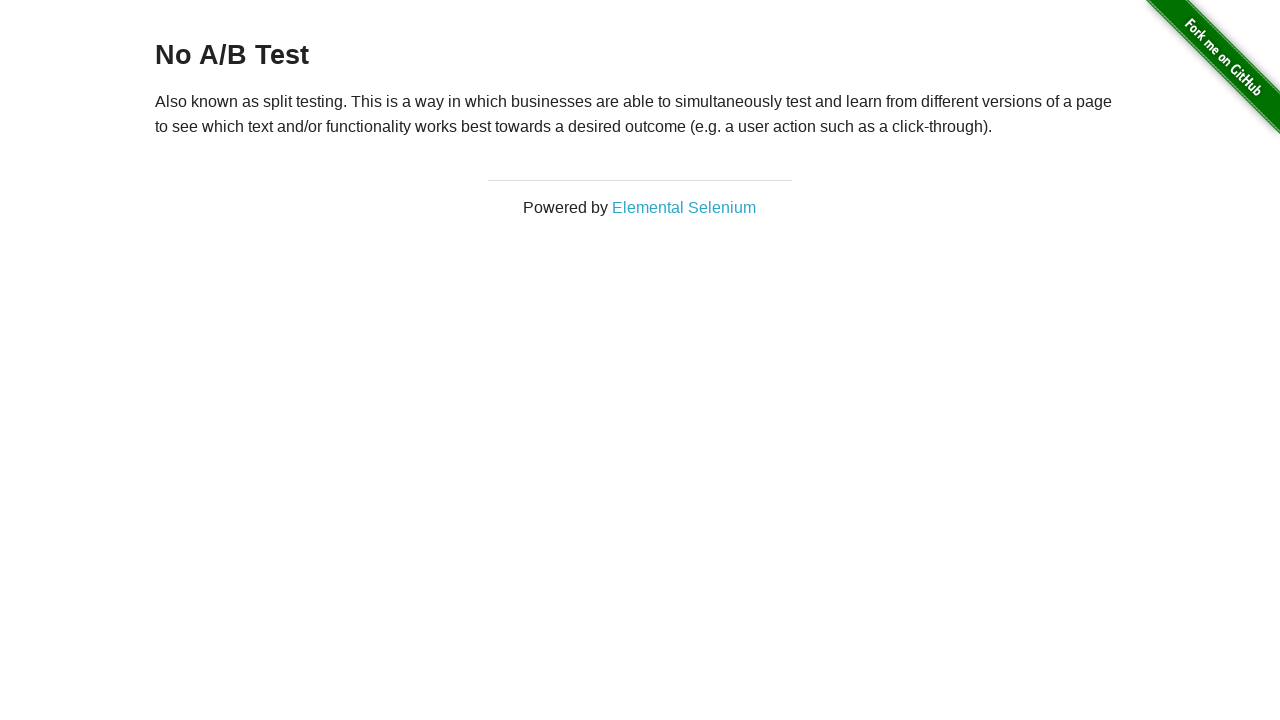

Waited for h3 heading to load after page reload
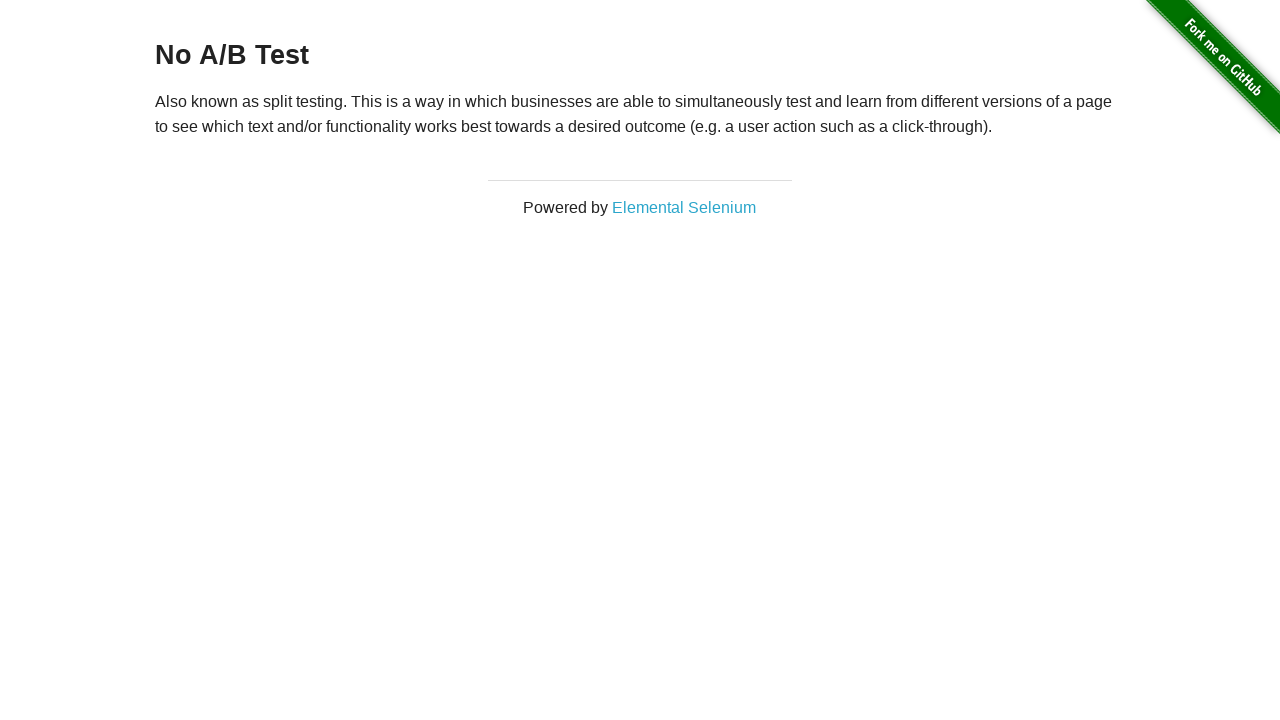

Retrieved final heading text: No A/B Test
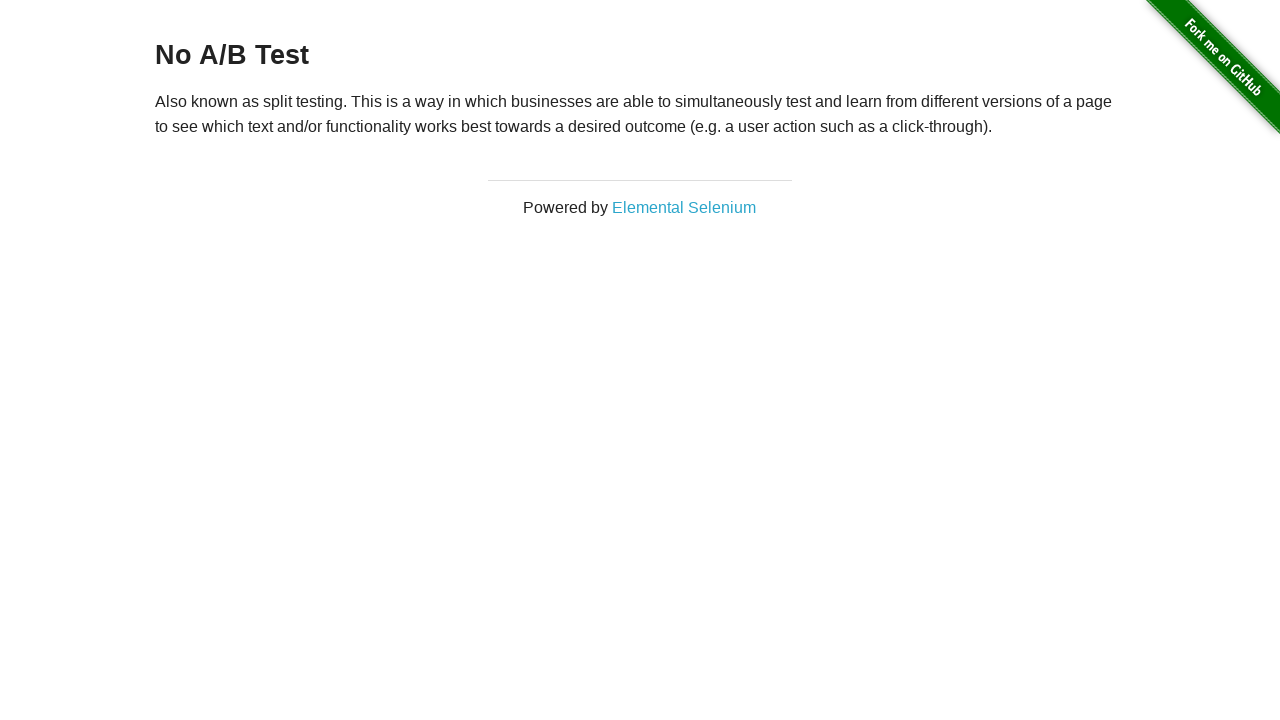

Verified final heading text is 'No A/B Test' - opt-out successful
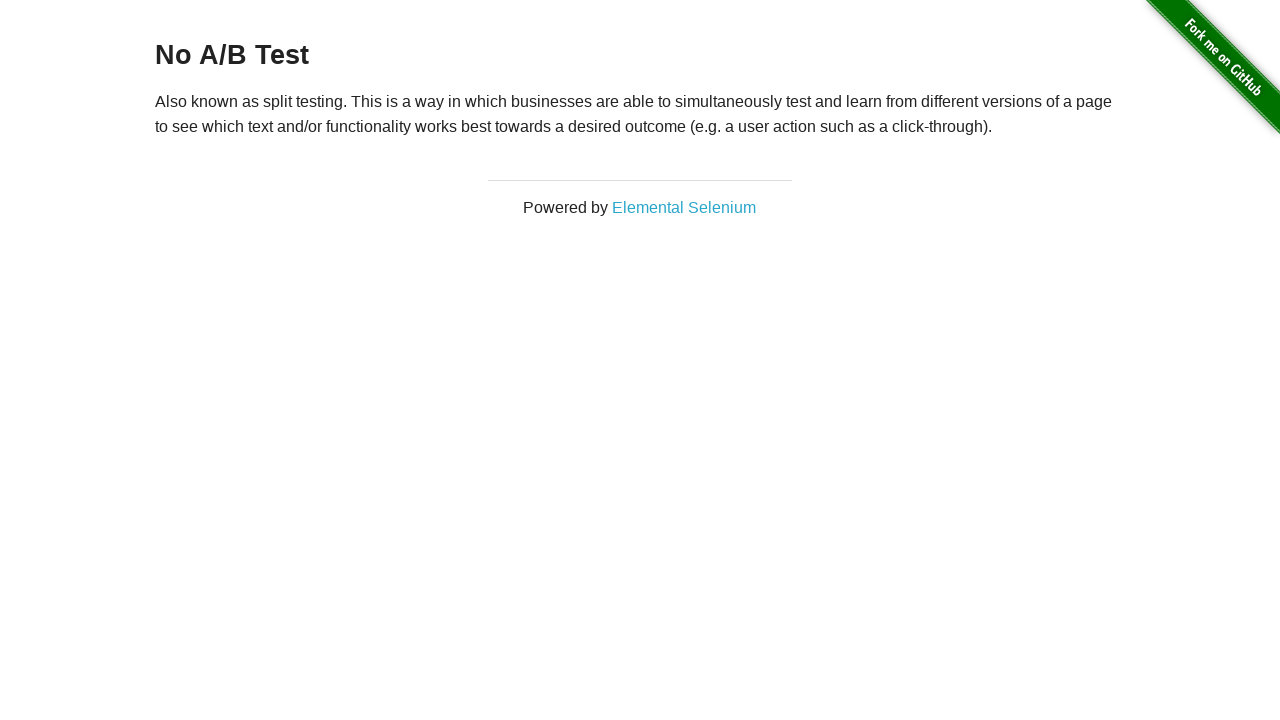

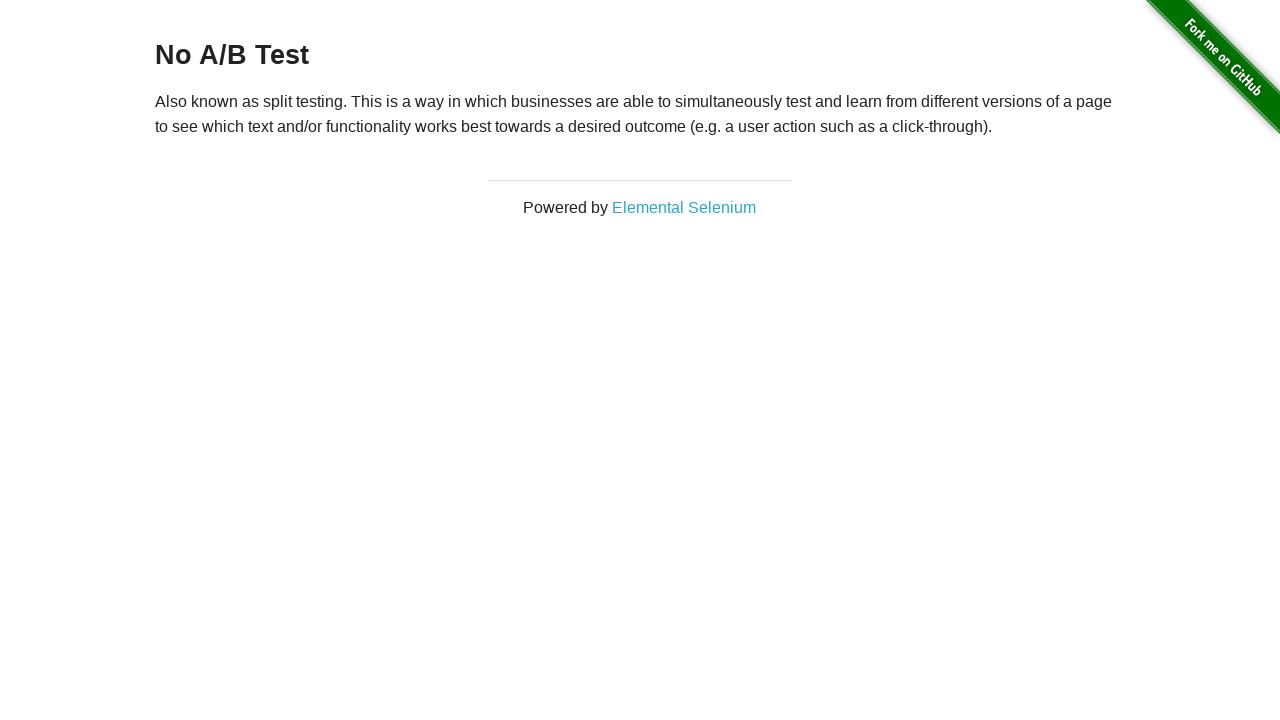